Navigates to the OrangeHRM demo site and verifies that the page title contains "Orange"

Starting URL: https://opensource-demo.orangehrmlive.com

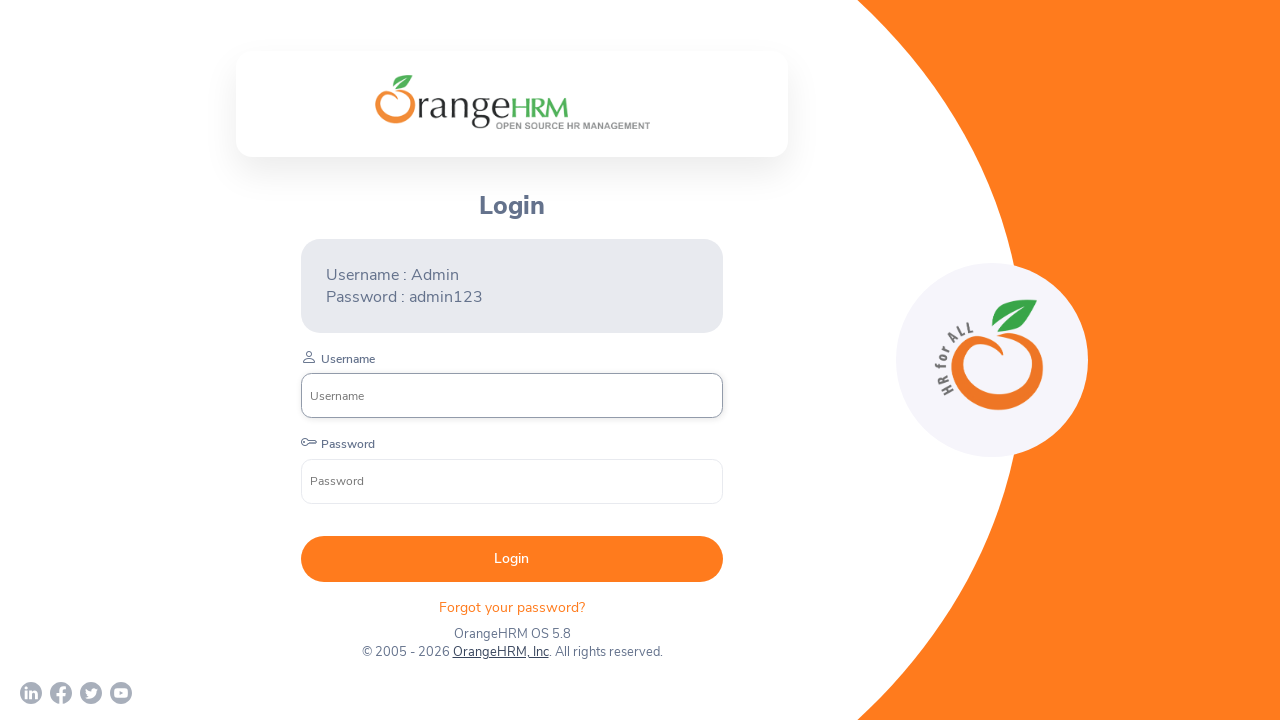

Navigated to OrangeHRM demo site
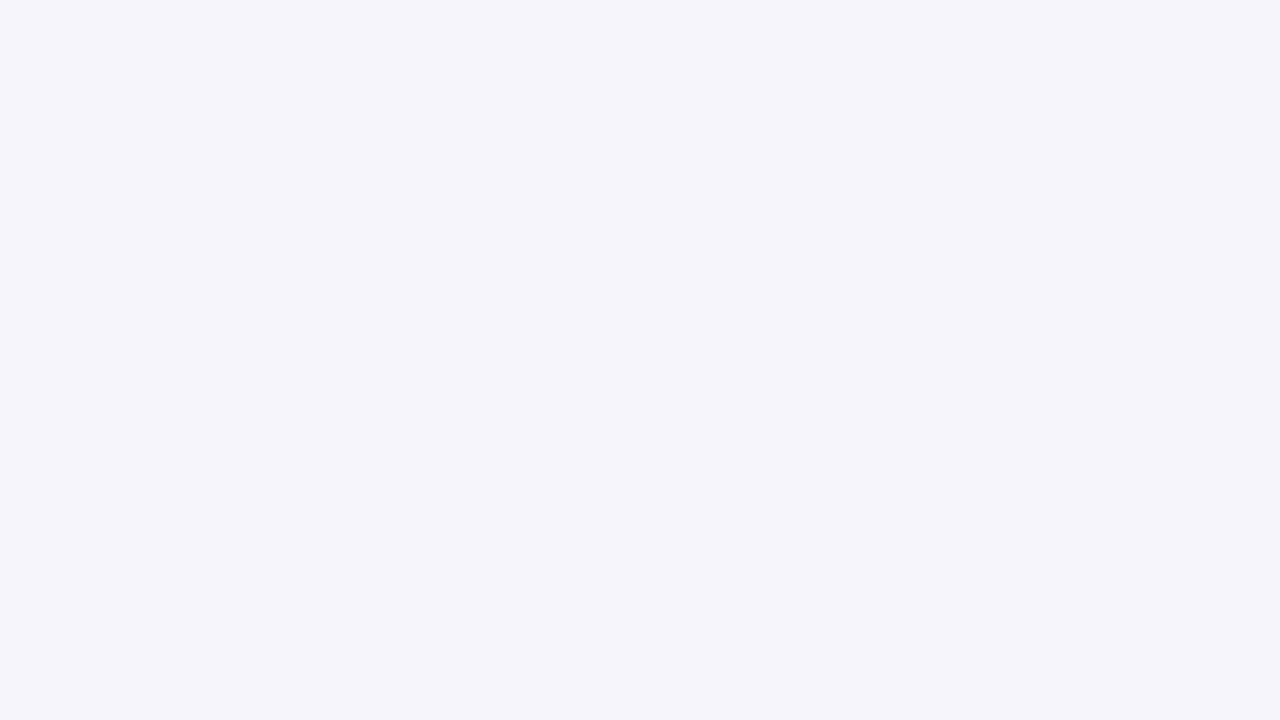

Page loaded and DOM content ready
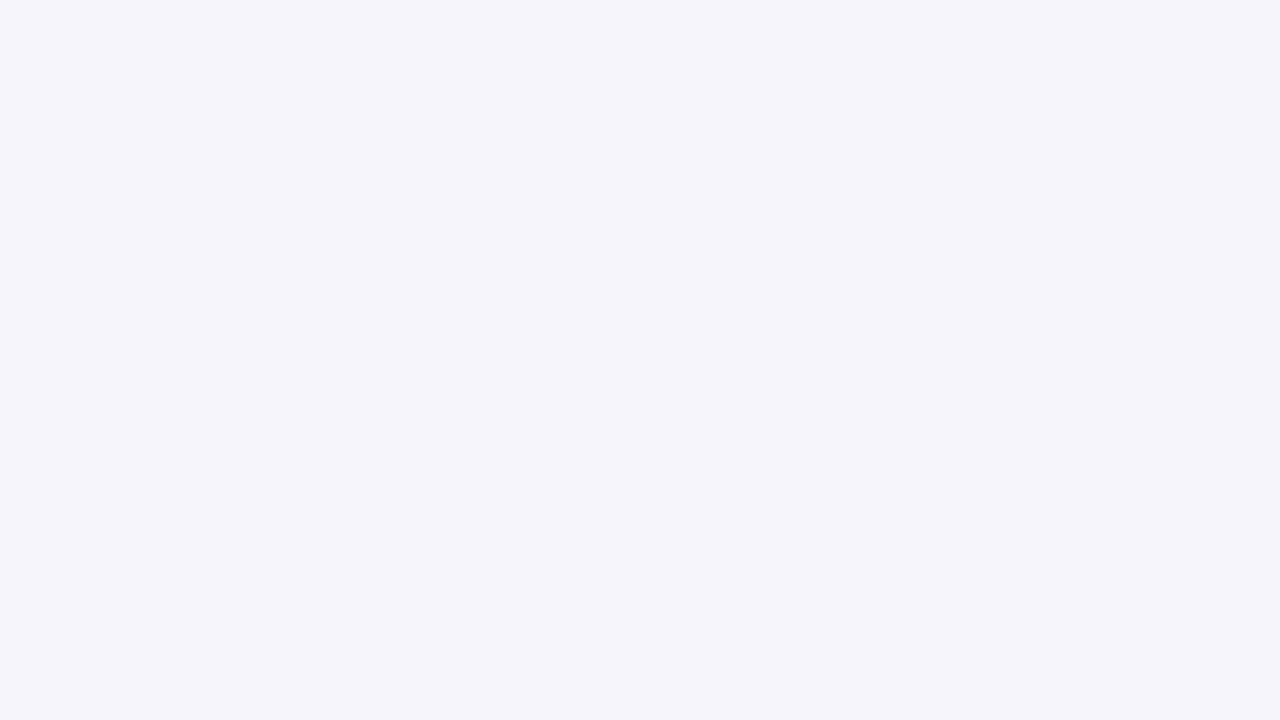

Verified page title contains 'Orange': 'OrangeHRM'
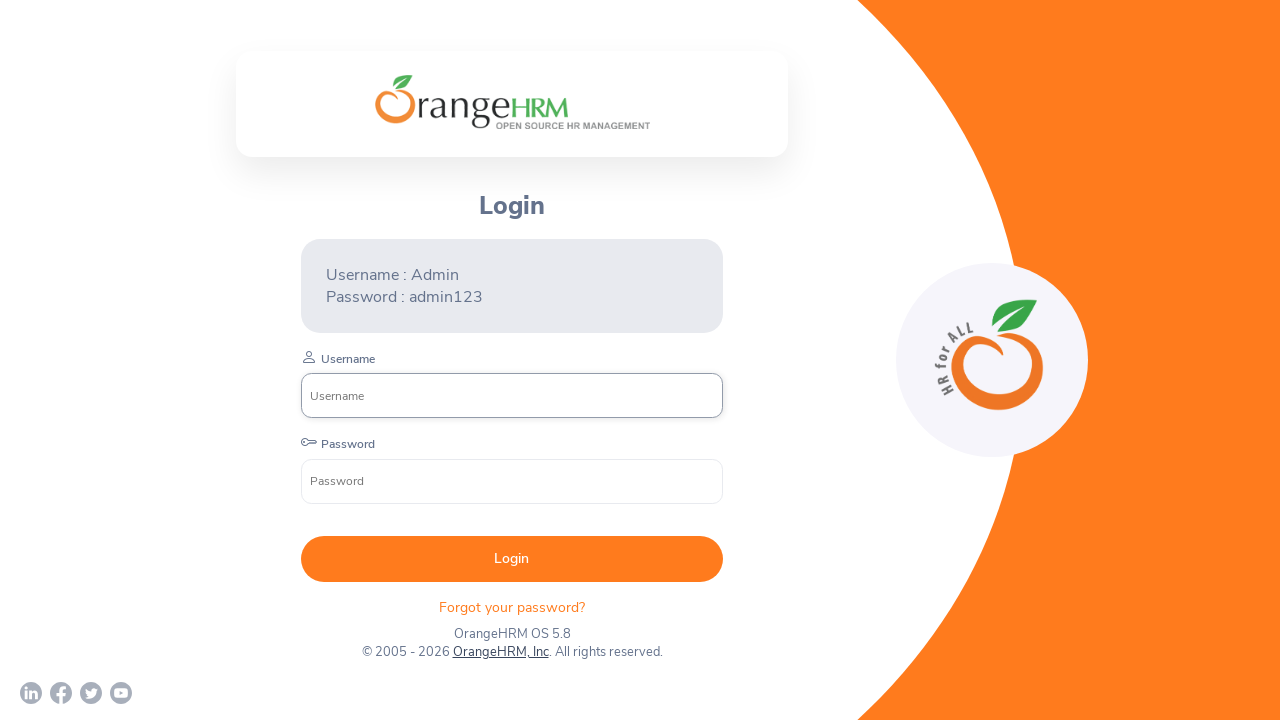

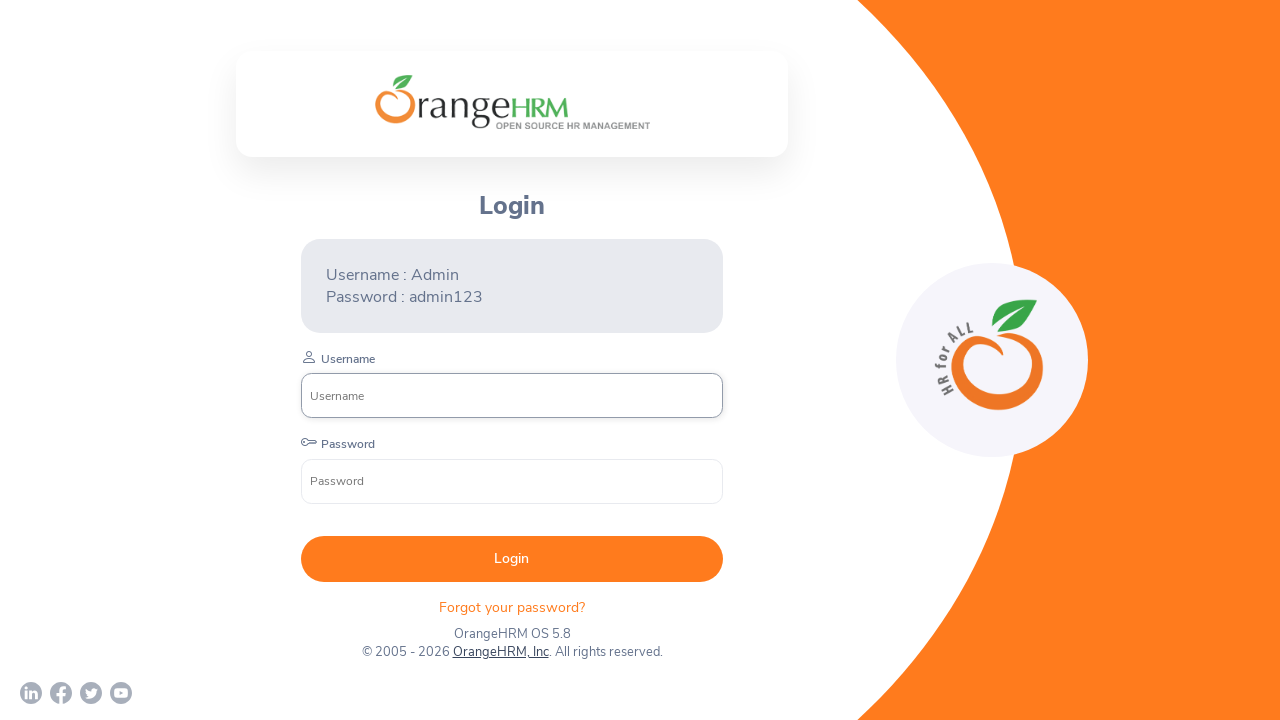